Tests dropdown selection by finding the dropdown element, iterating through options, and clicking on "Option 1" based on text matching

Starting URL: http://the-internet.herokuapp.com/dropdown

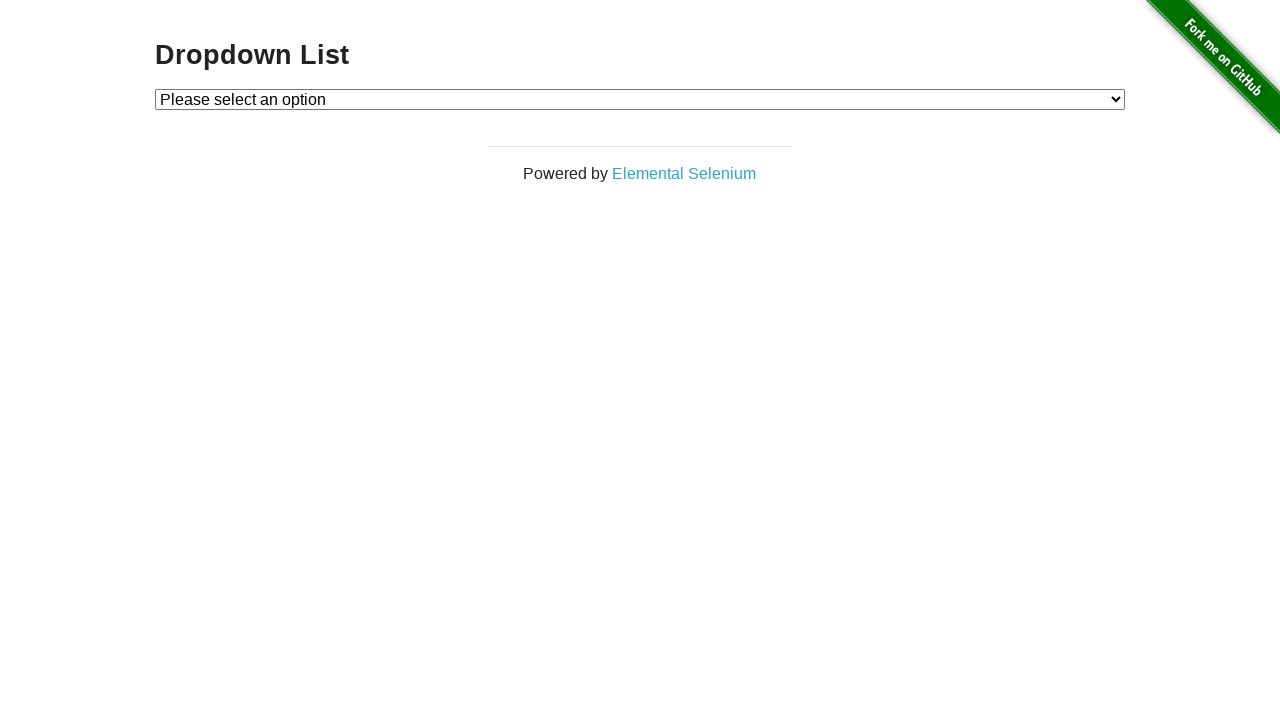

Waited for dropdown element to be present
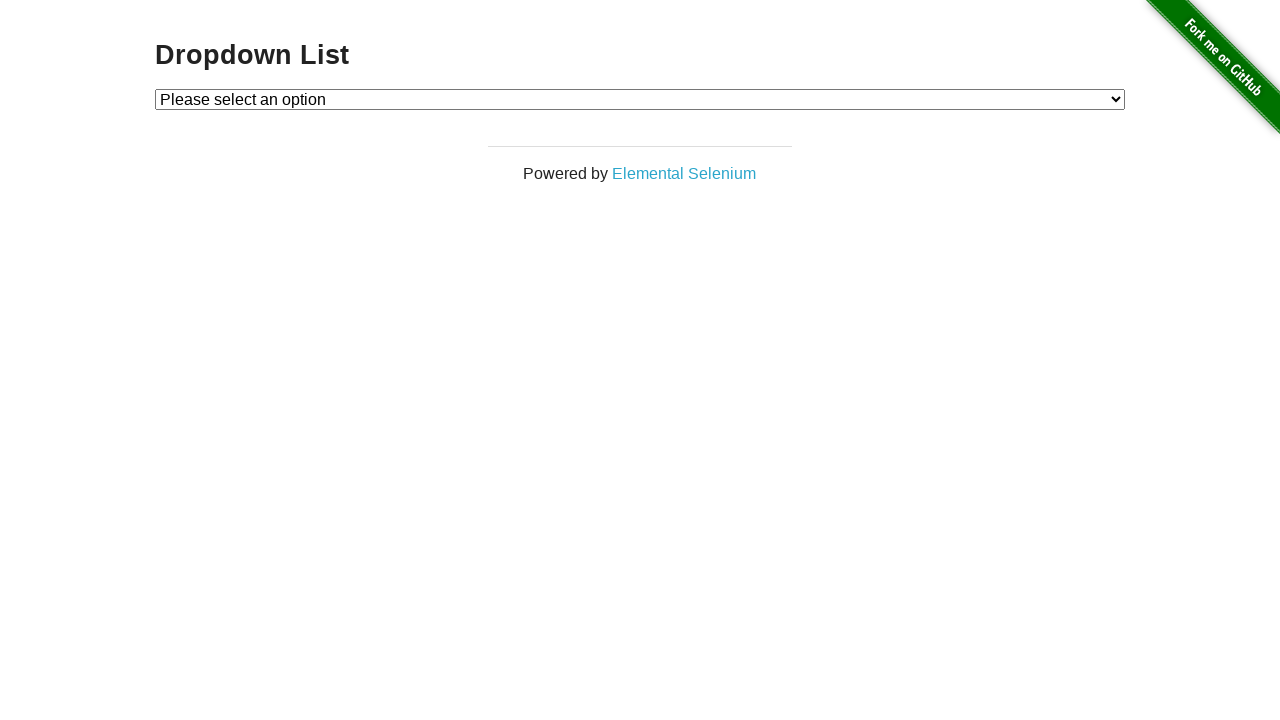

Selected 'Option 1' from the dropdown on #dropdown
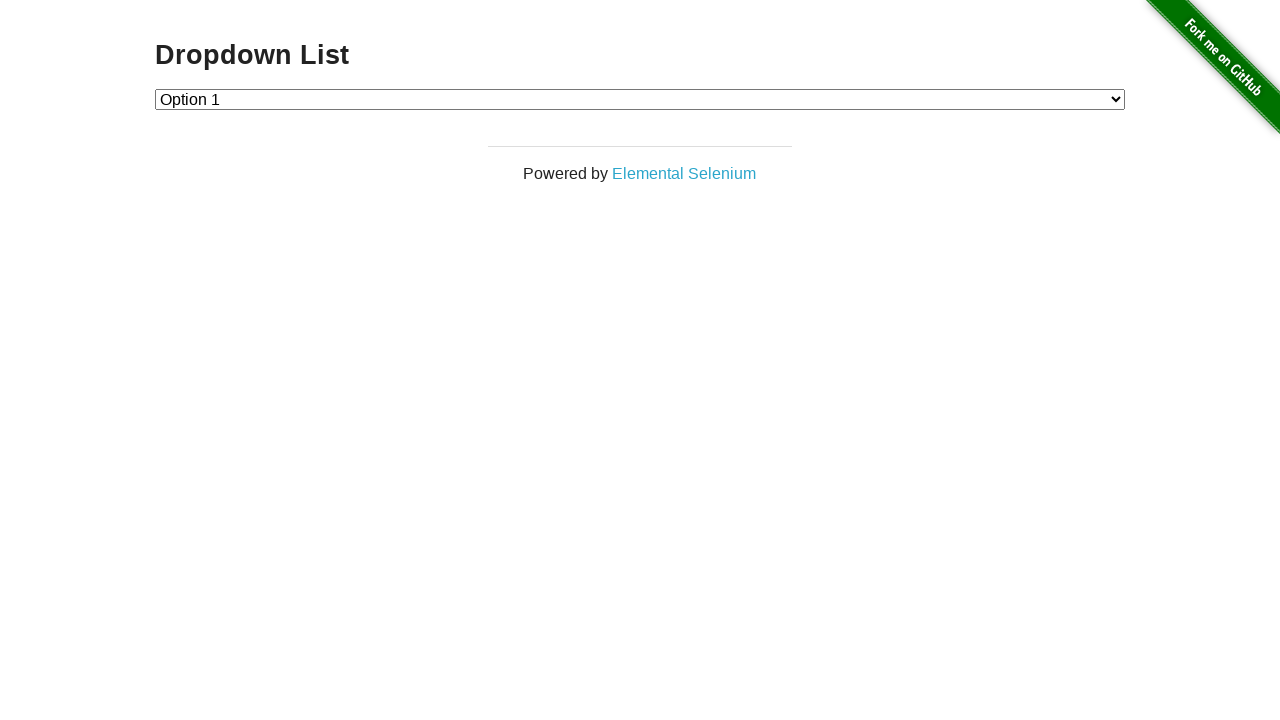

Retrieved the selected dropdown value
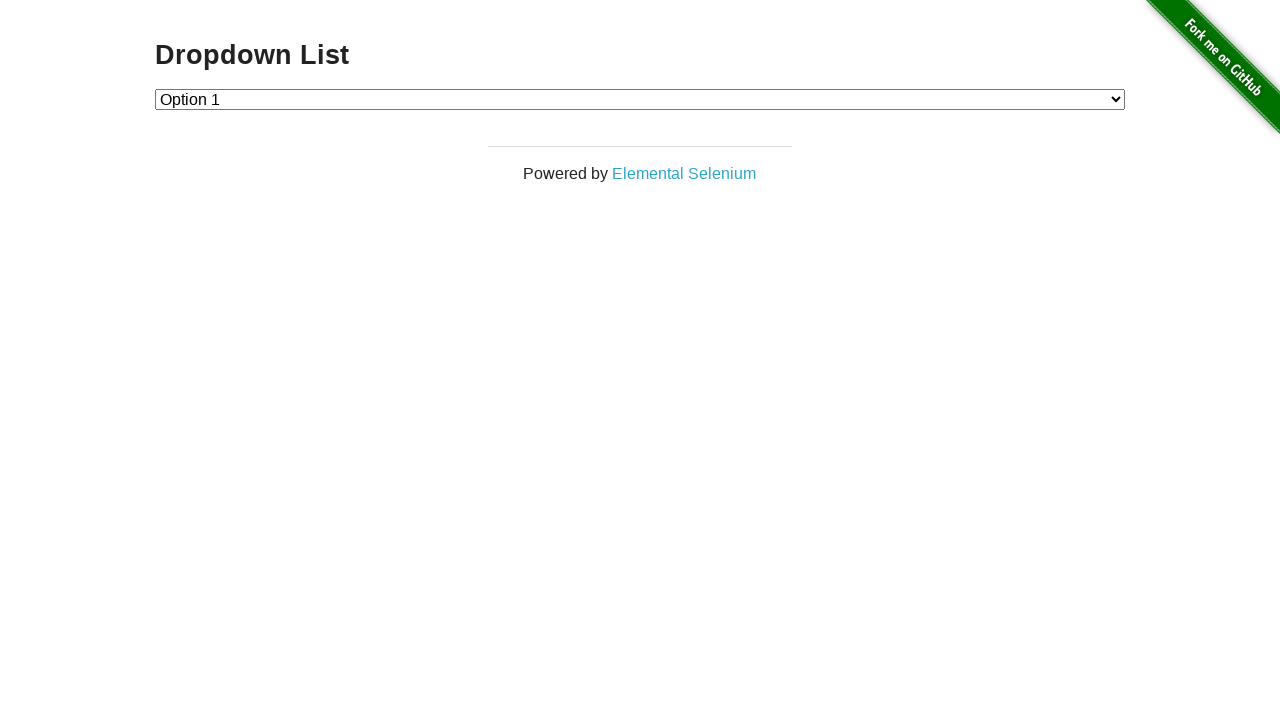

Verified that the dropdown value is '1' as expected
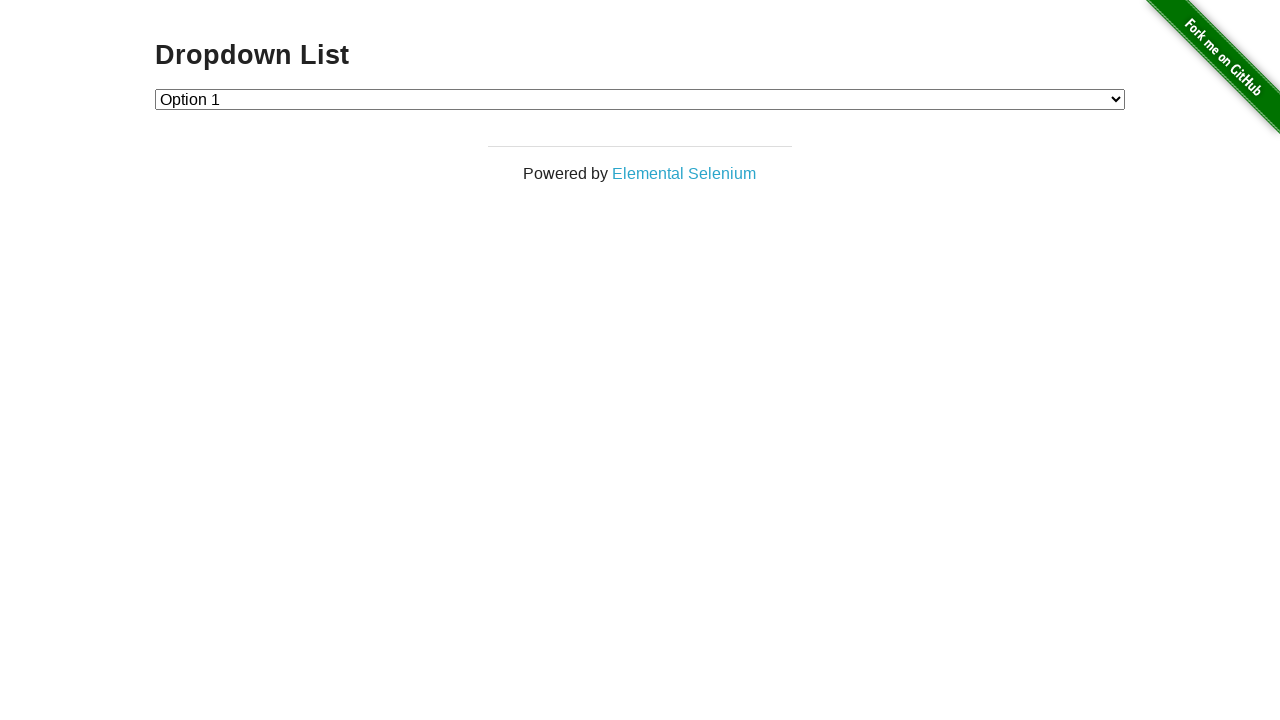

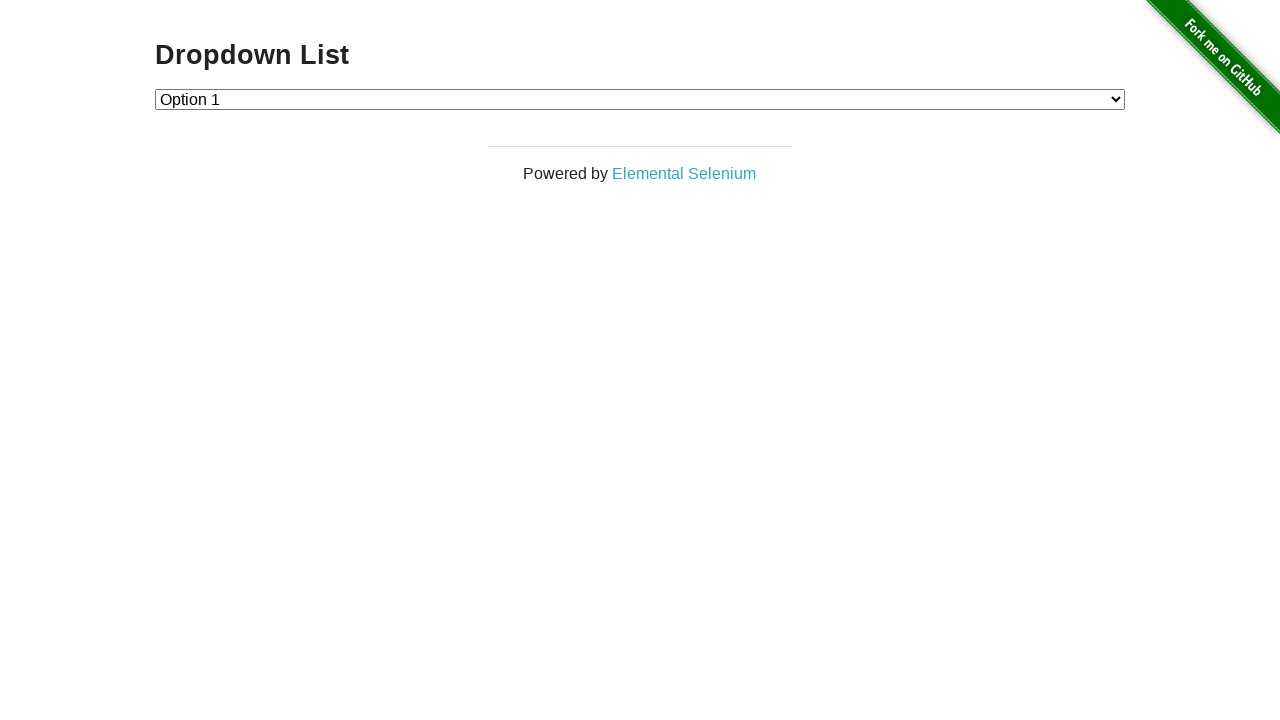